Tests navigation from the homepage to the About page by clicking the about link and verifying the page title changes

Starting URL: https://v1.training-support.net

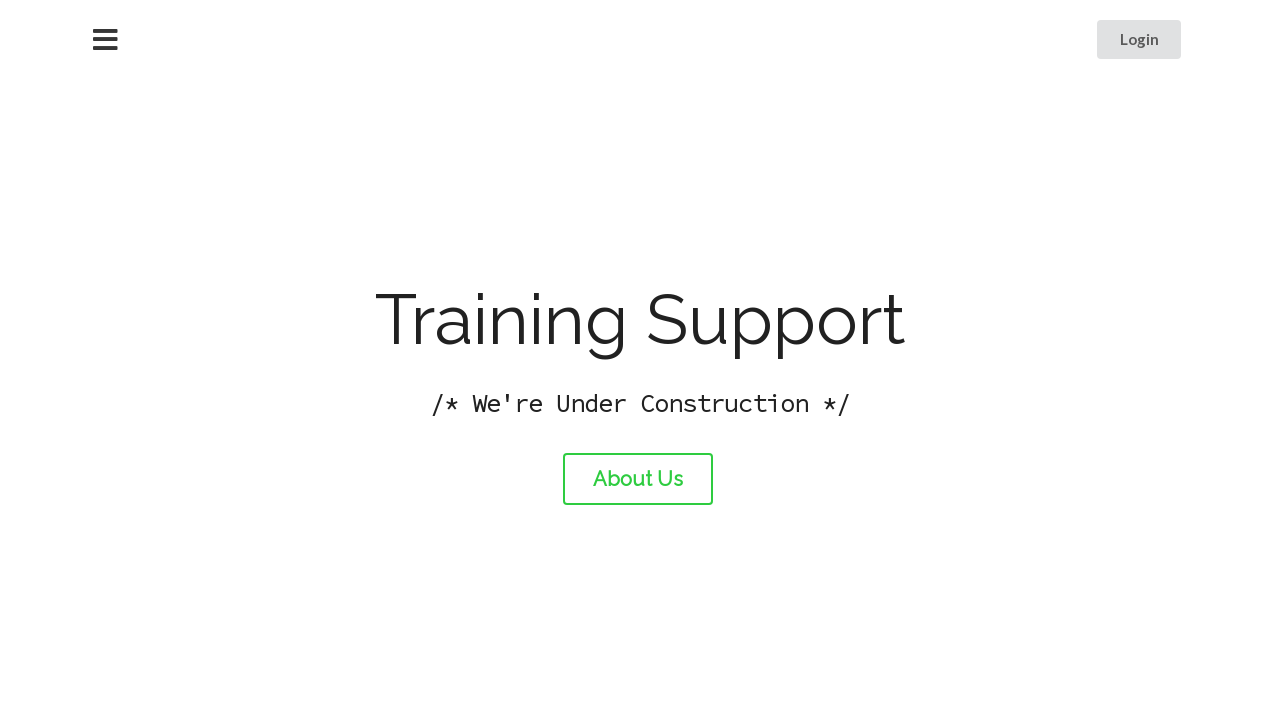

Verified initial page title is 'Training Support'
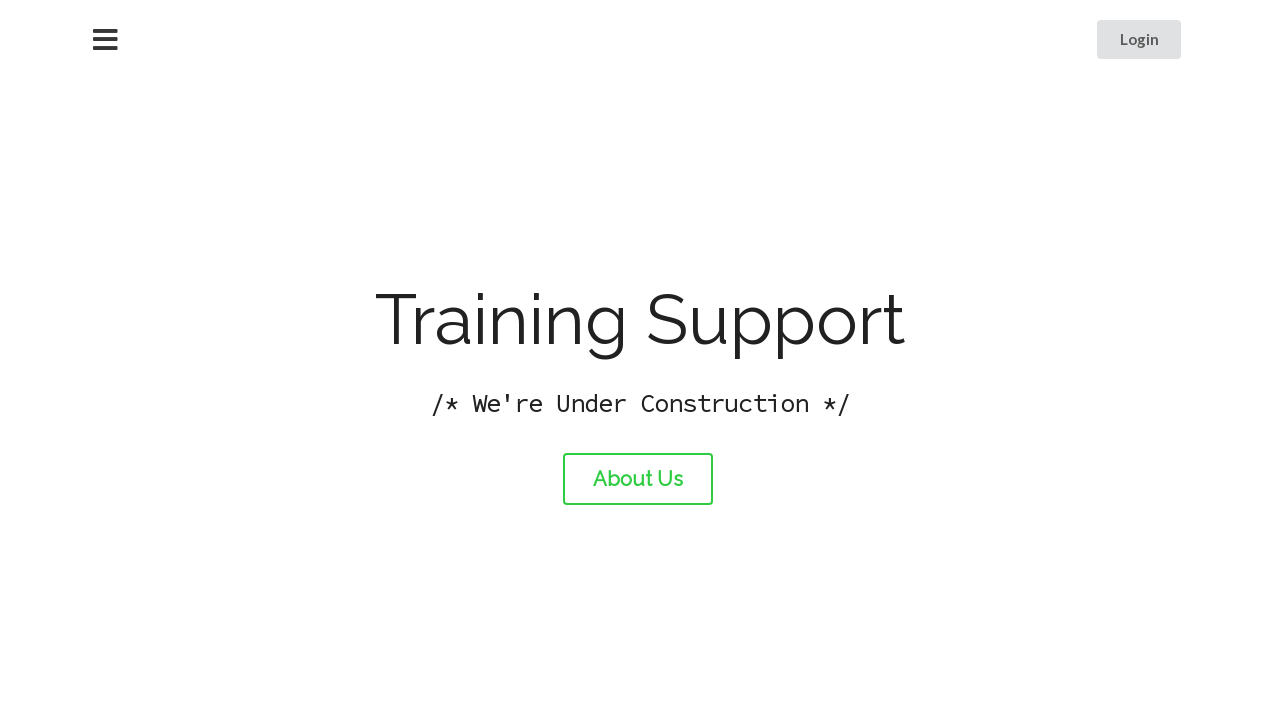

Clicked the About link at (638, 479) on #about-link
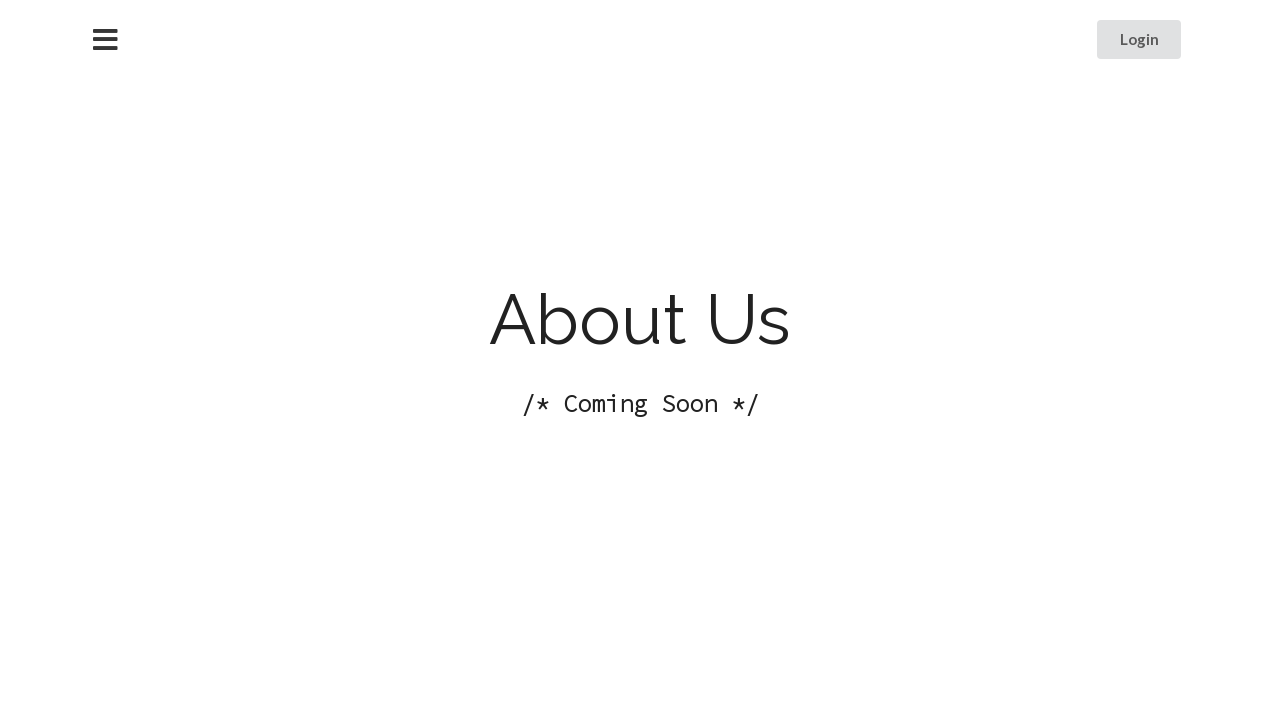

Waited for page to load after clicking About link
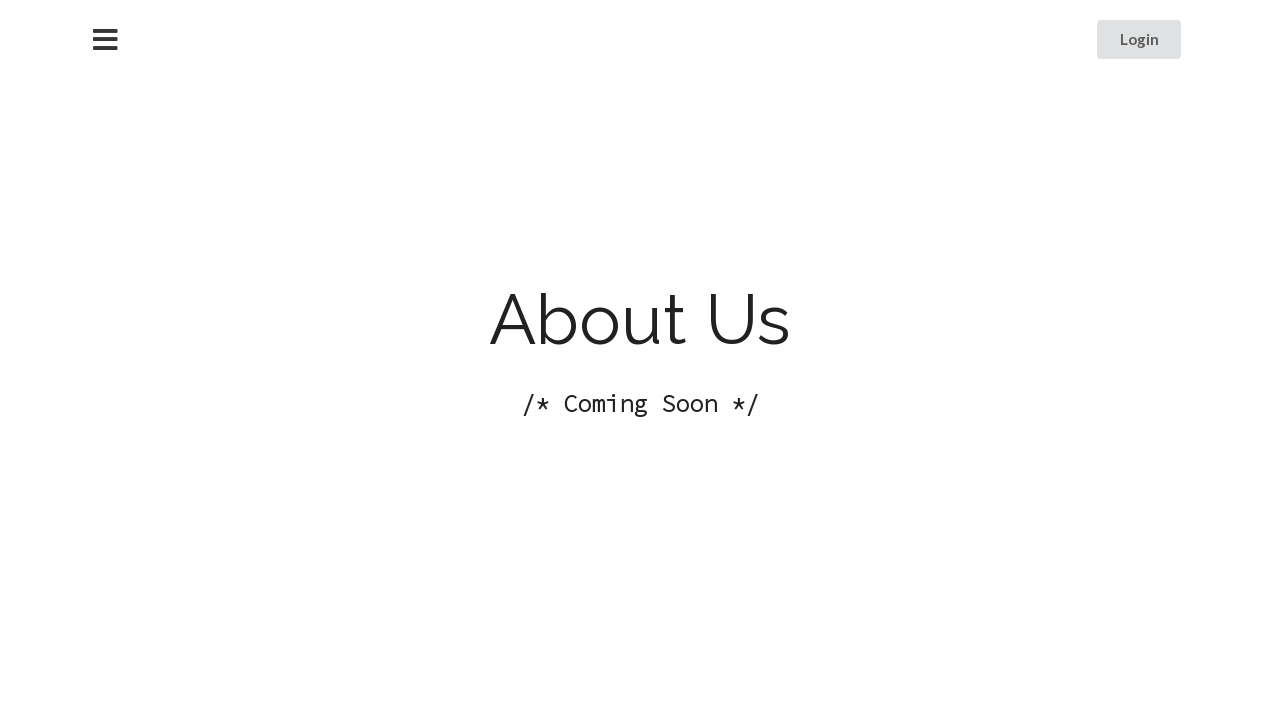

Verified page title changed to 'About Training Support'
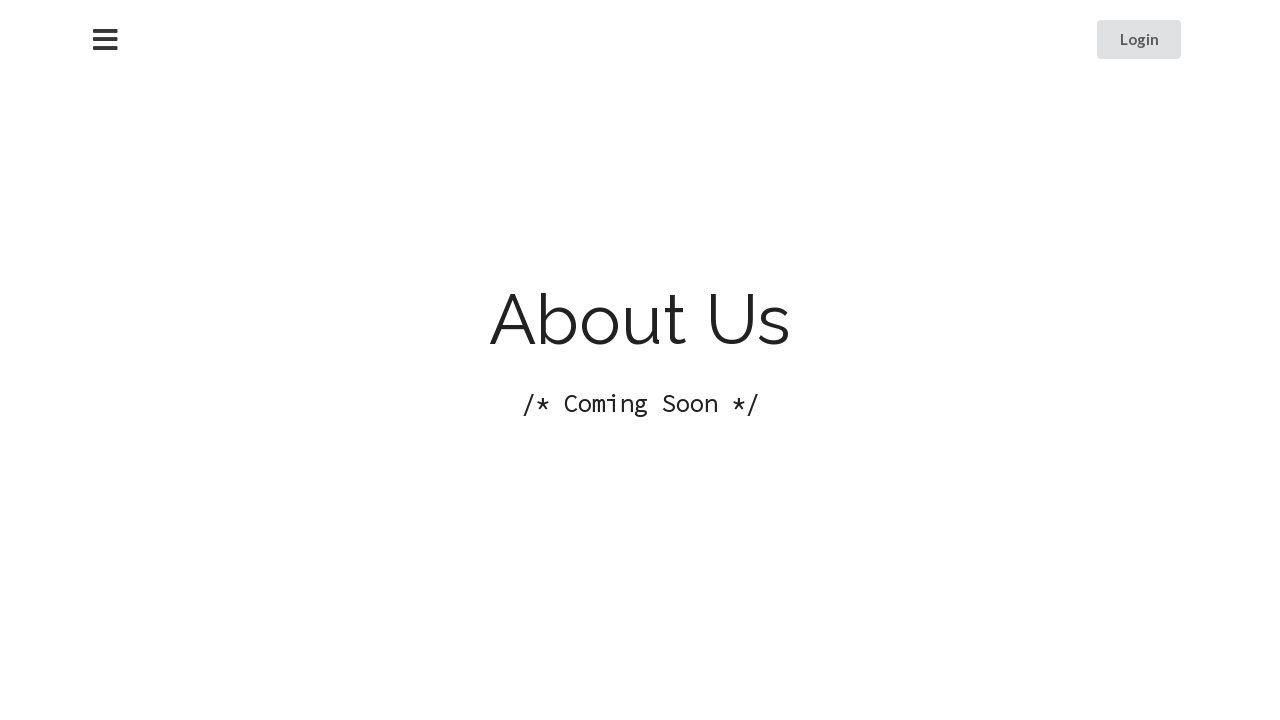

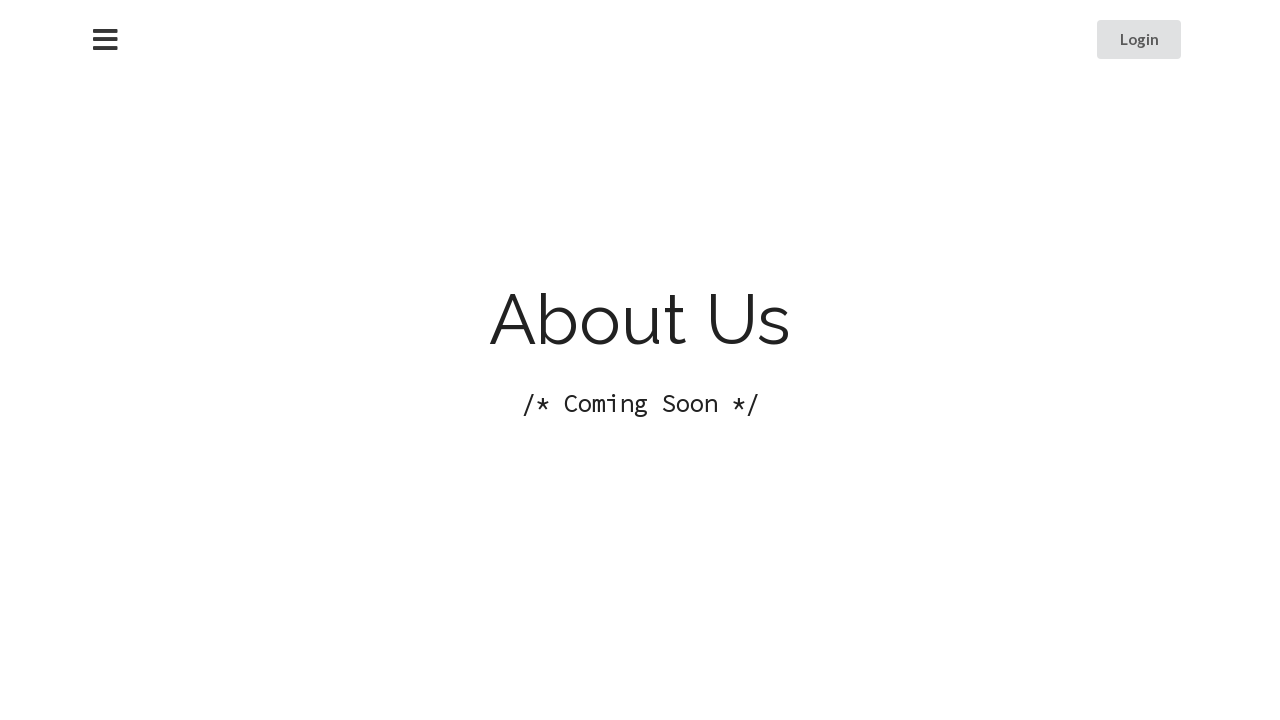